Tests dynamic loading by waiting for Hello World text to become visible

Starting URL: http://the-internet.herokuapp.com/dynamic_loading/2

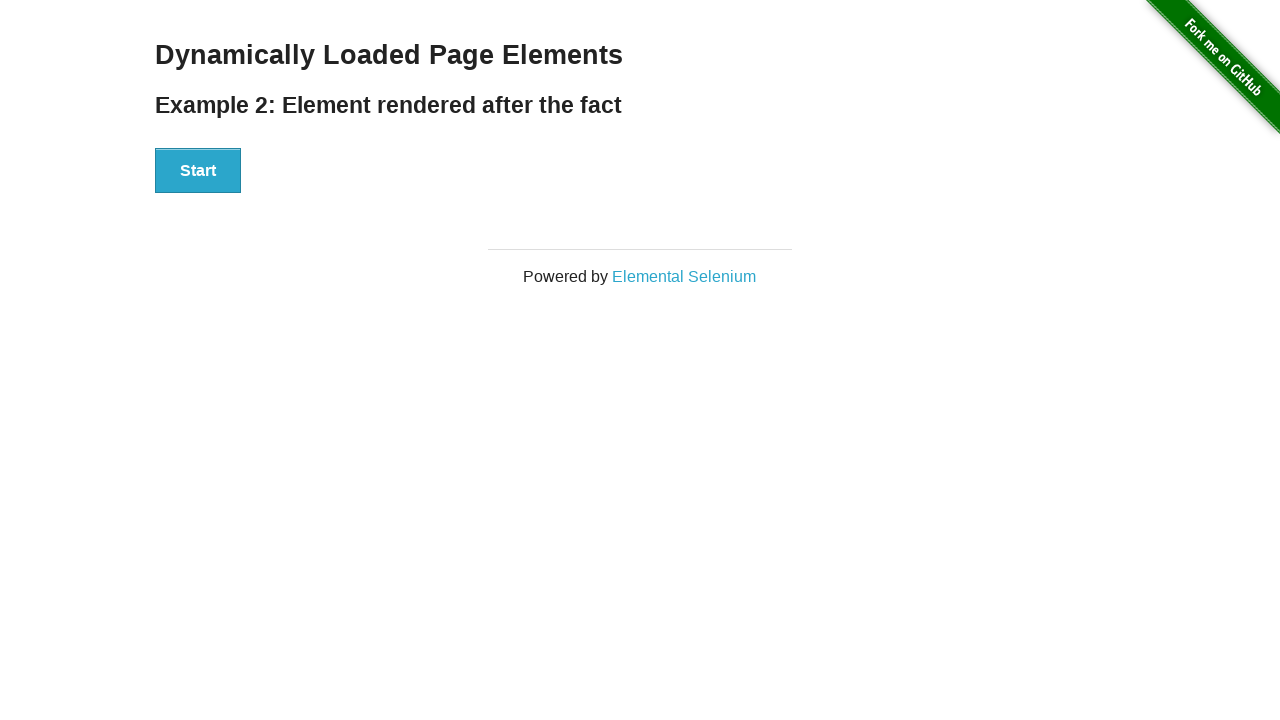

Clicked Start button to trigger dynamic loading at (198, 171) on xpath=//button[text()='Start']
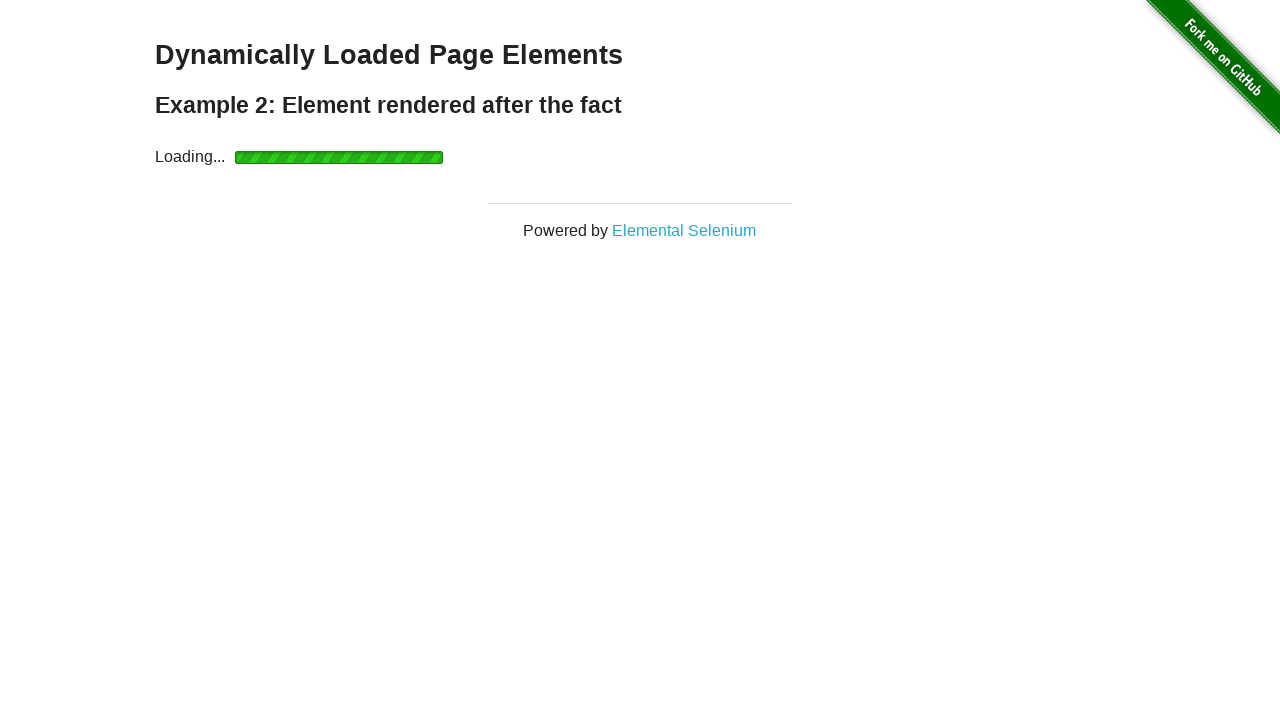

Waited for Hello World text to become visible
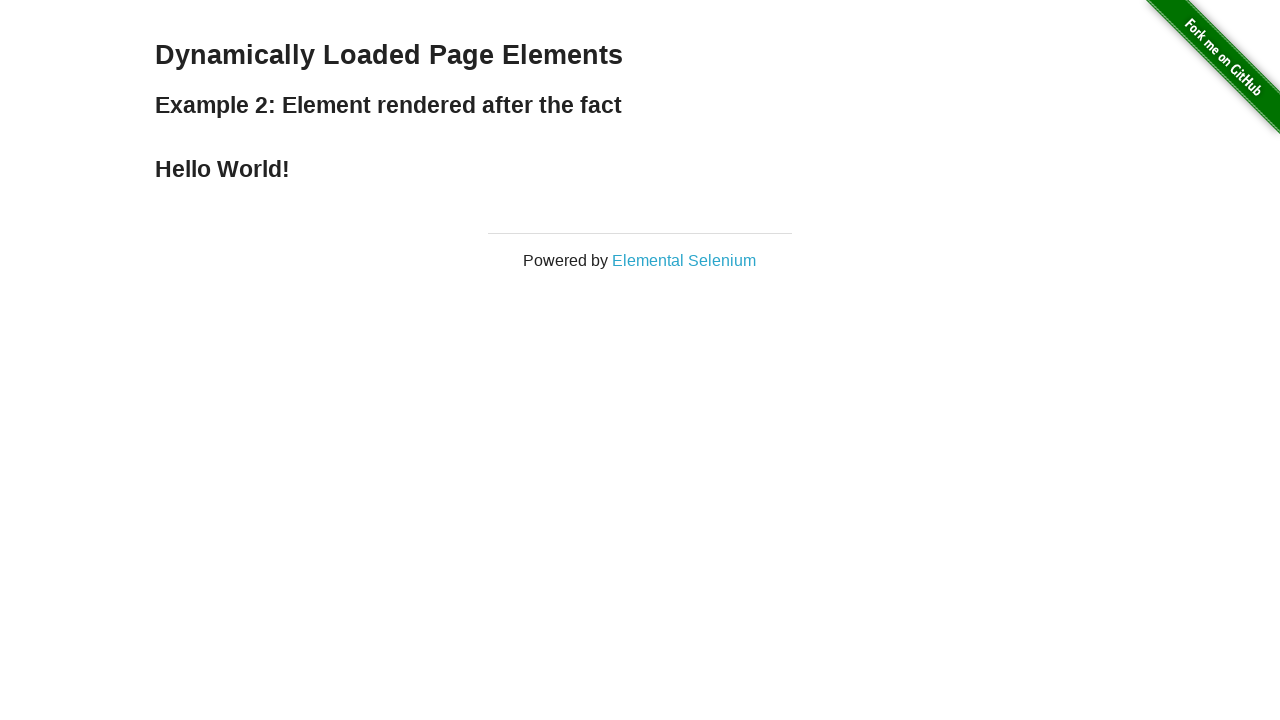

Verified that the text content is 'Hello World!'
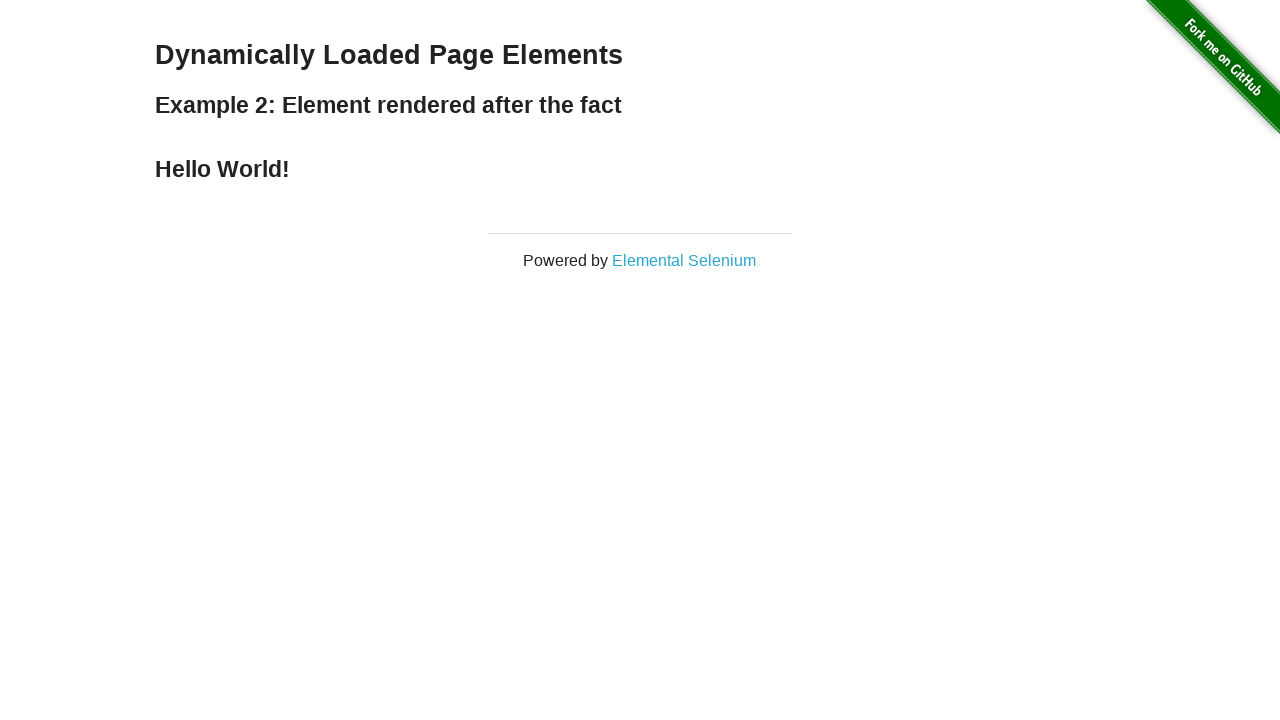

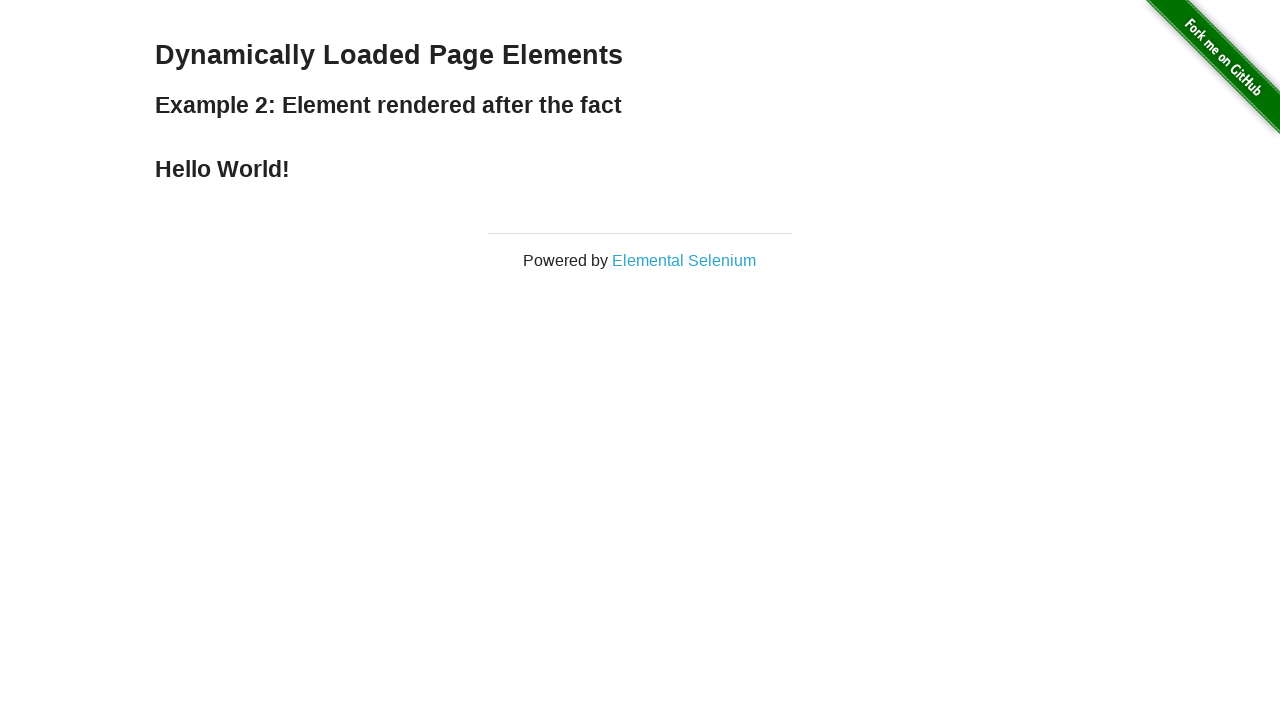